Tests the delete functionality by removing the first record from the web table

Starting URL: https://demoqa.com

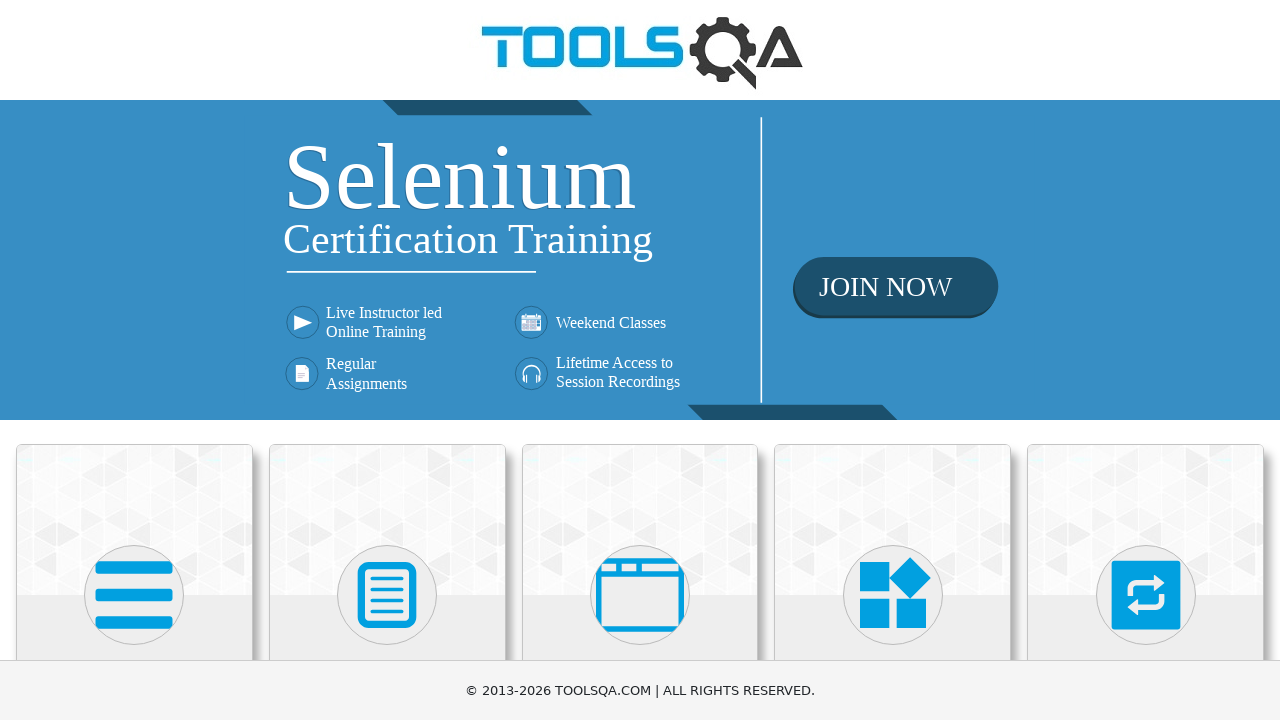

Clicked on Elements section at (134, 360) on xpath=//h5[text()='Elements']
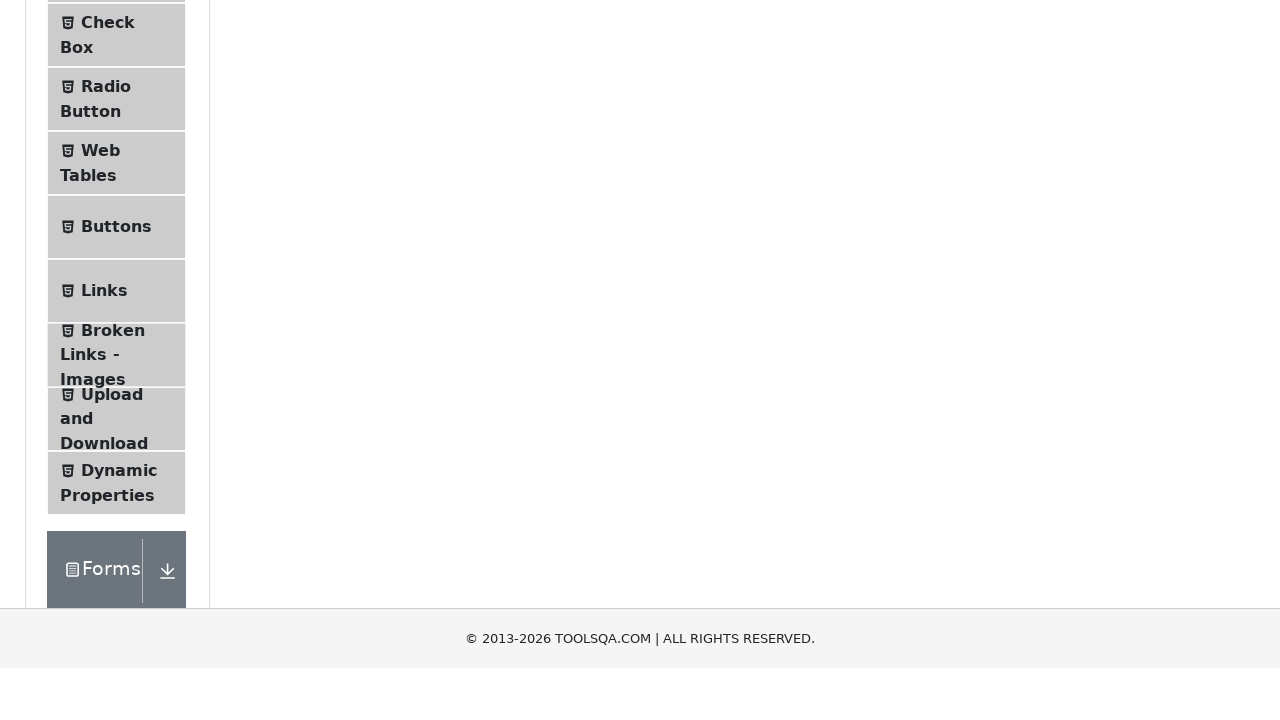

Clicked on Web Tables menu item at (100, 440) on xpath=//span[text()='Web Tables']
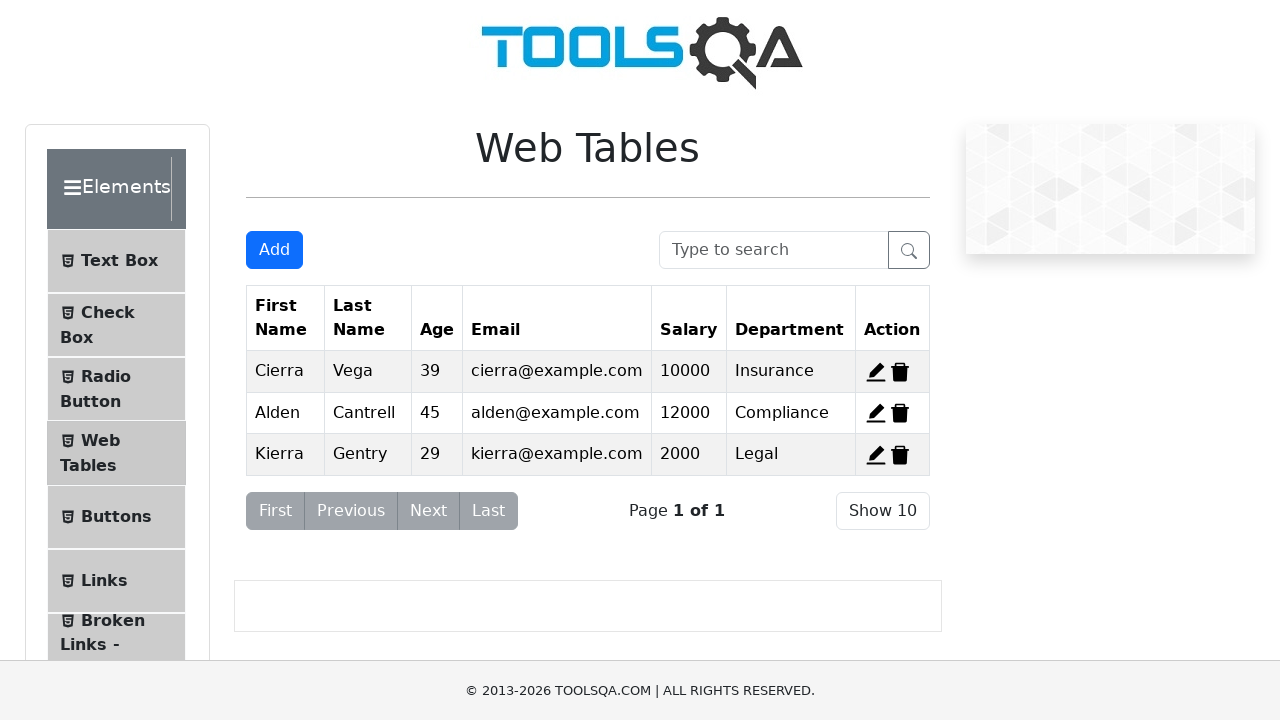

Clicked delete button to remove the first record from the web table at (900, 372) on #delete-record-1
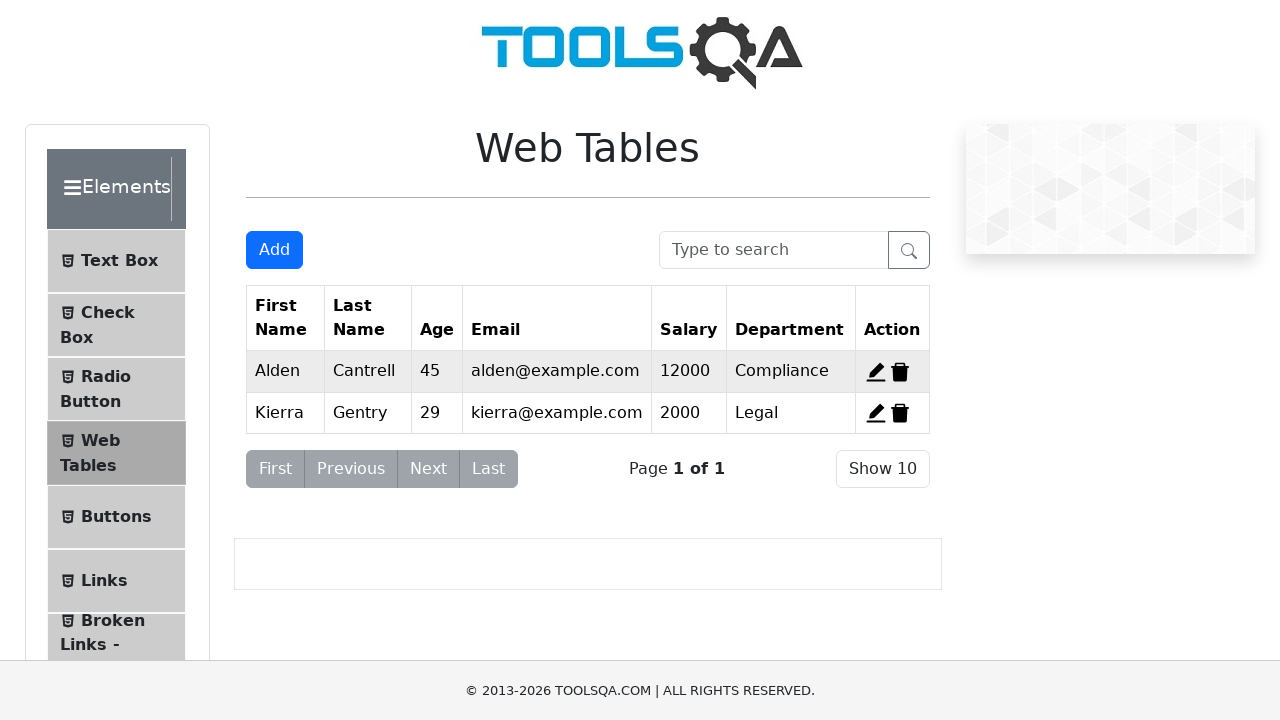

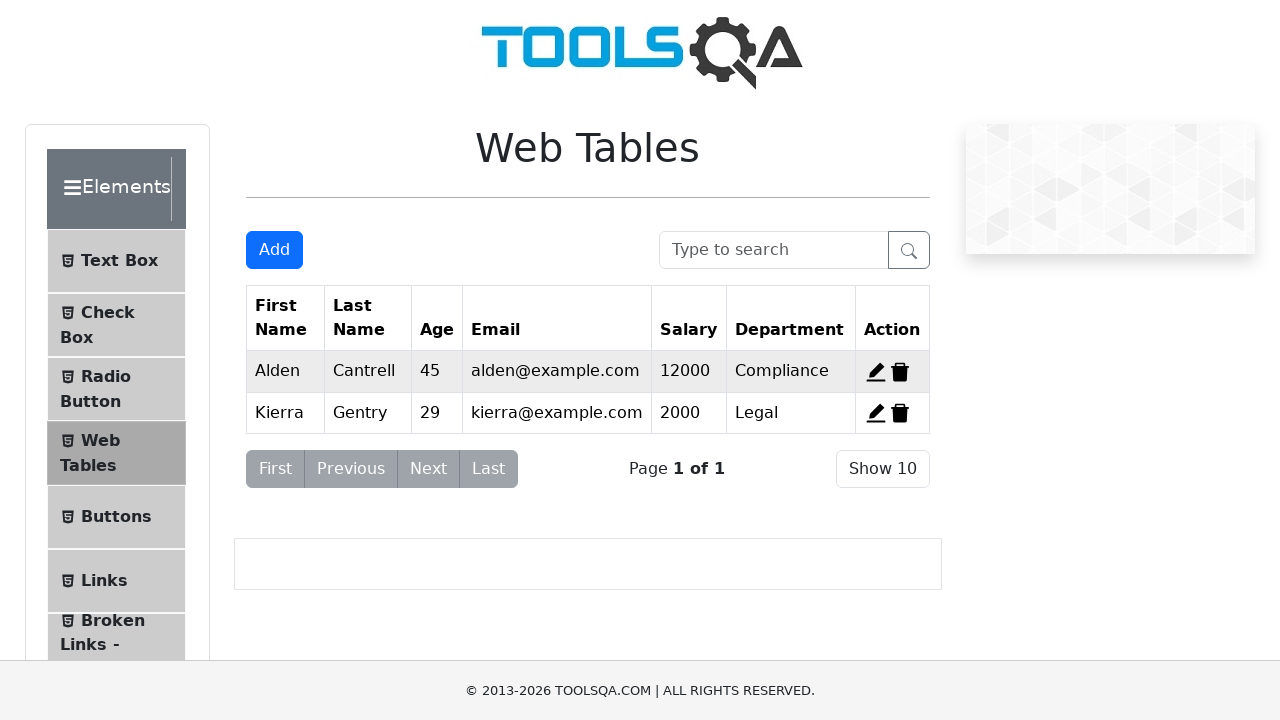